Fills a simple form with a test message, clicks the submit button, and validates that the output message matches the input.

Starting URL: https://www.lambdatest.com/selenium-playground/simple-form-demo

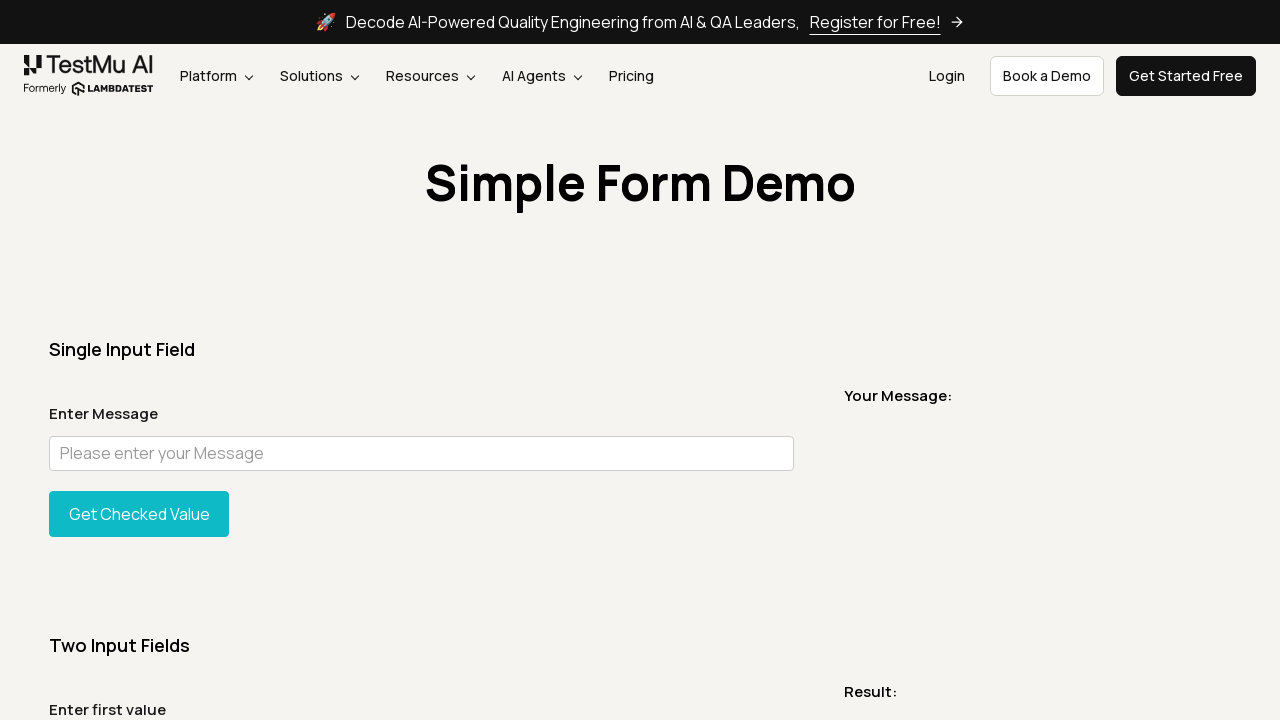

Waited for message input field to load
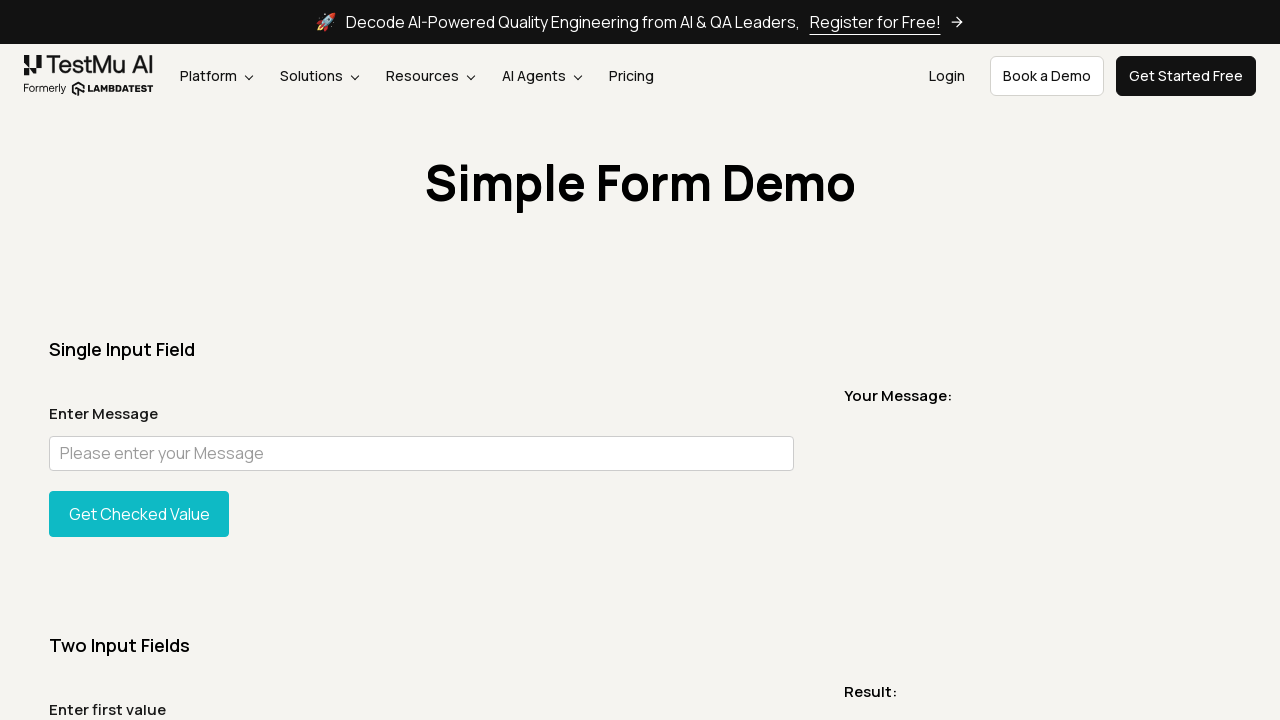

Filled message input field with 'Olá Mundo Selenium!' on #user-message
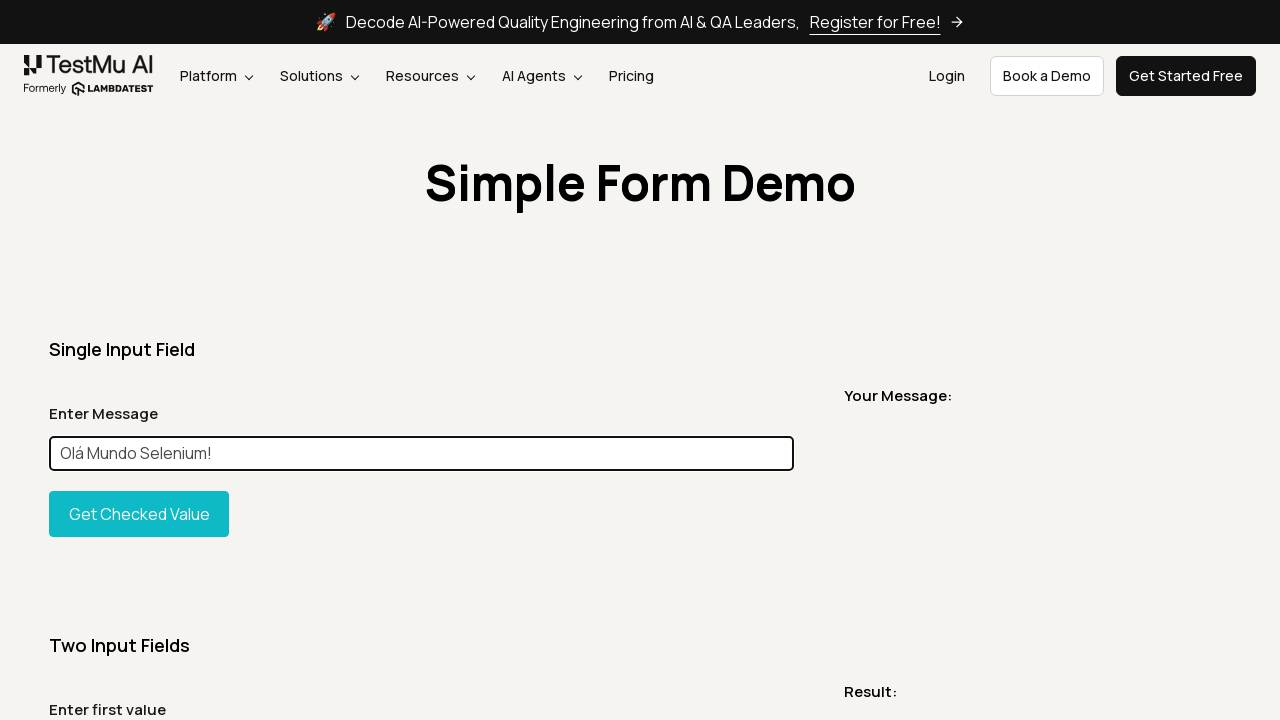

Clicked the submit button to display message at (139, 514) on #showInput
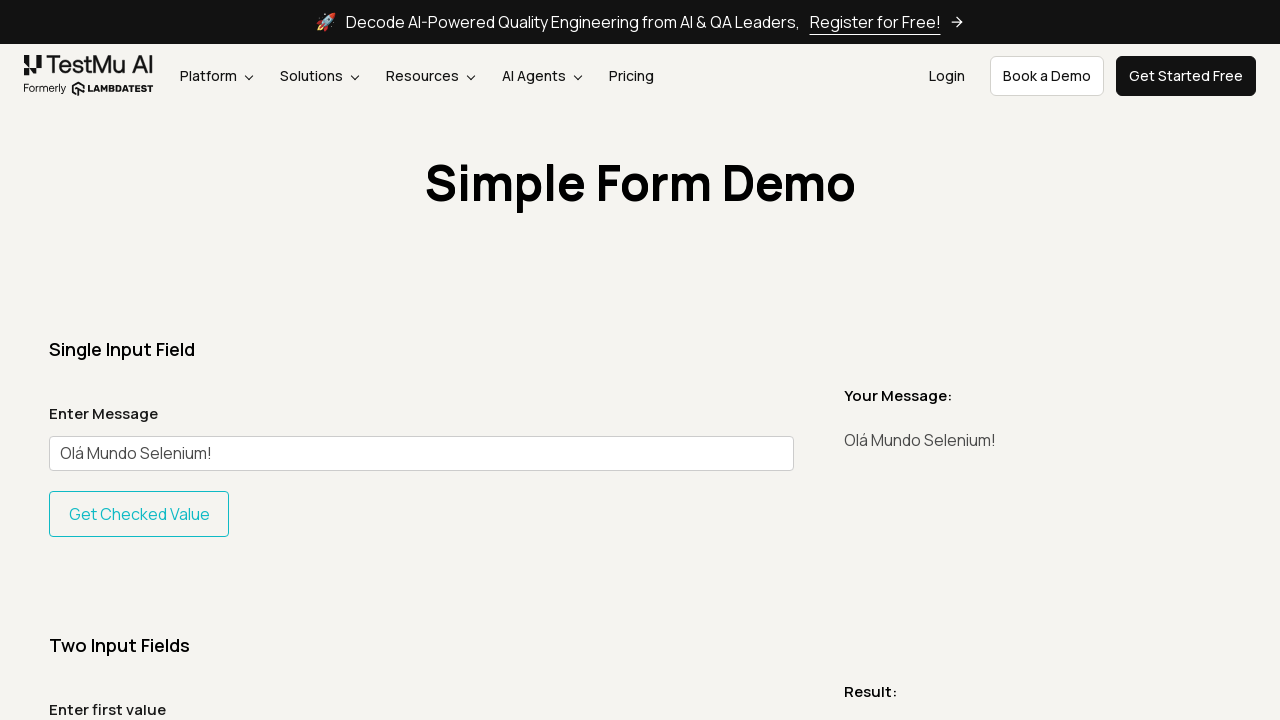

Waited for output message to appear
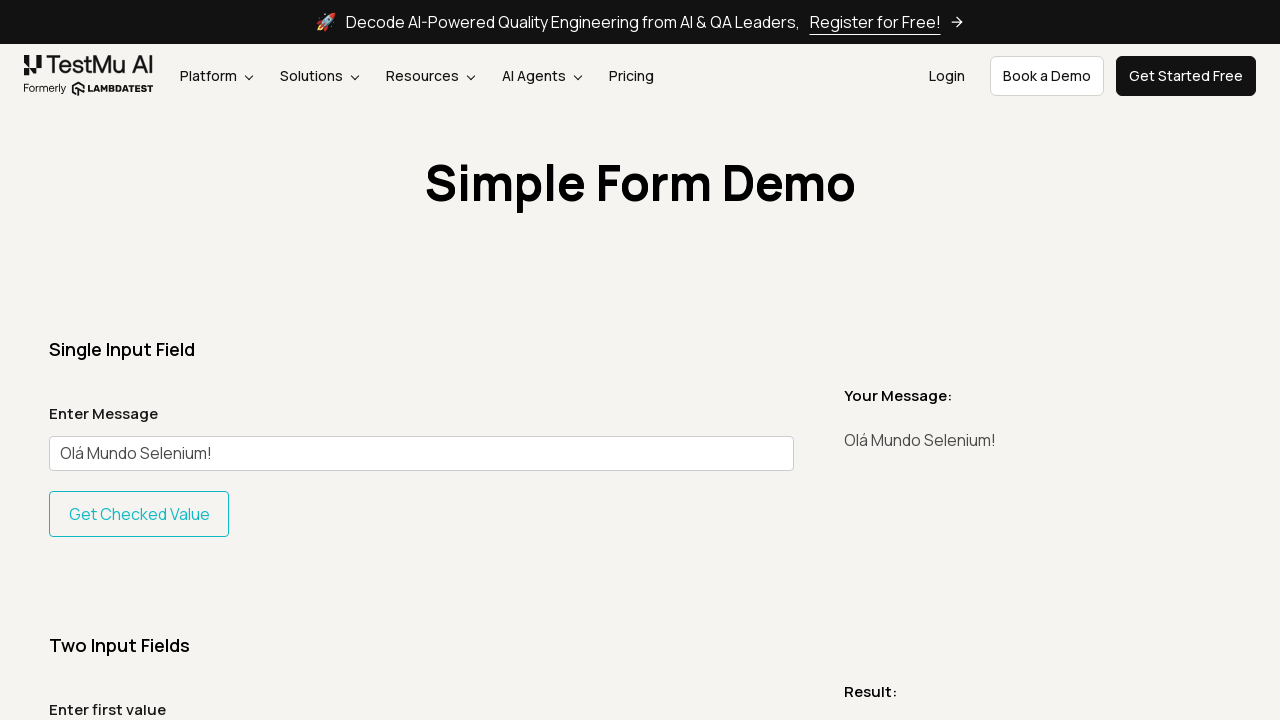

Retrieved output message: 'Olá Mundo Selenium!'
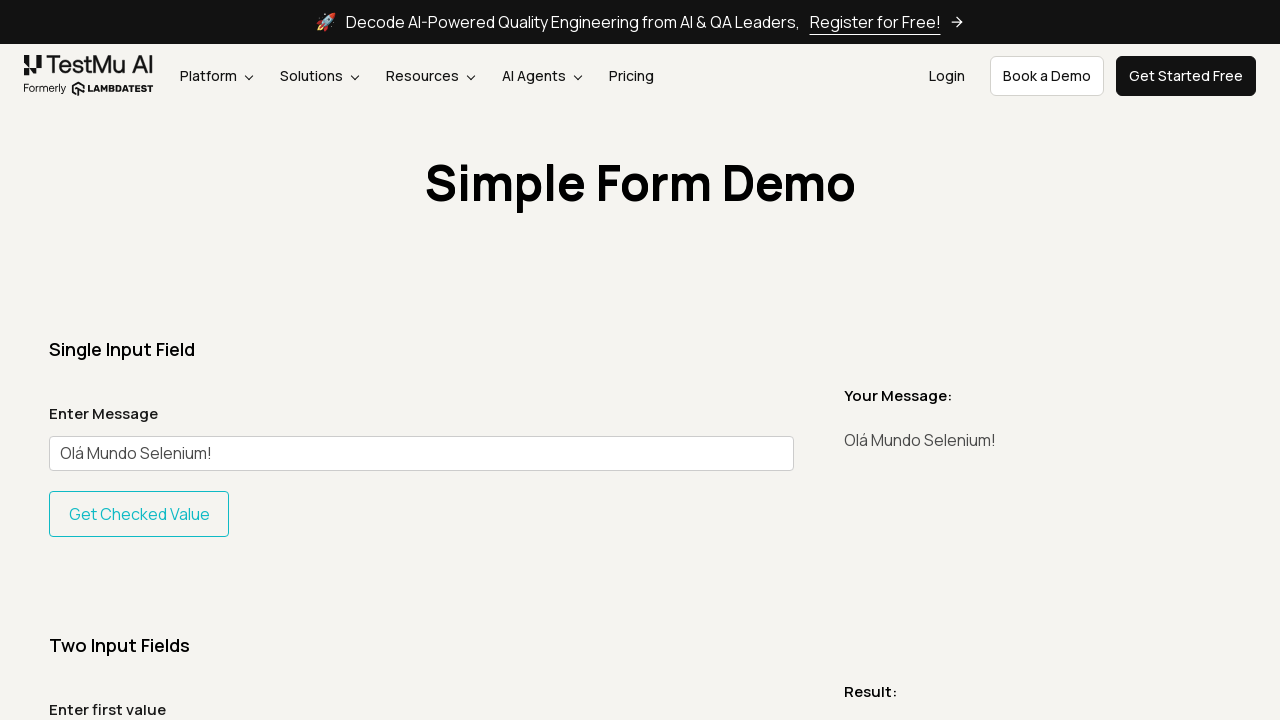

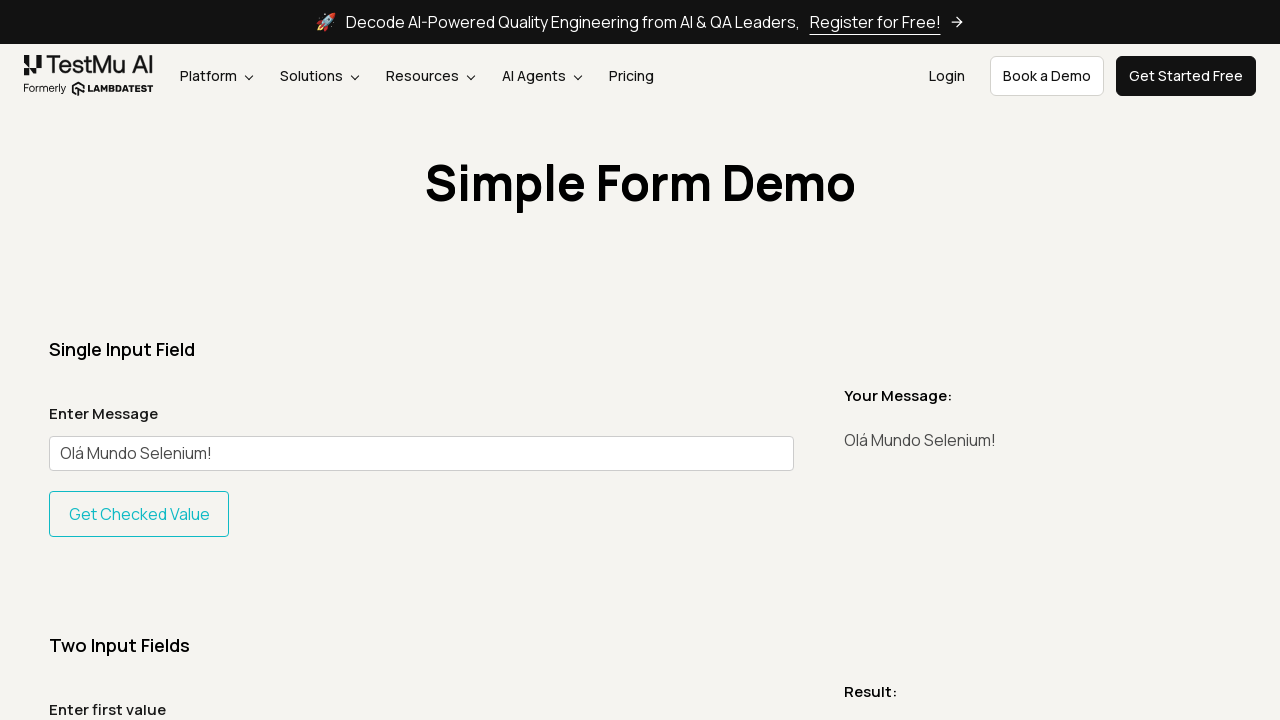